Tests browser window/tab handling by clicking buttons that open new windows/tabs and switching between them

Starting URL: https://demoqa.com/browser-windows

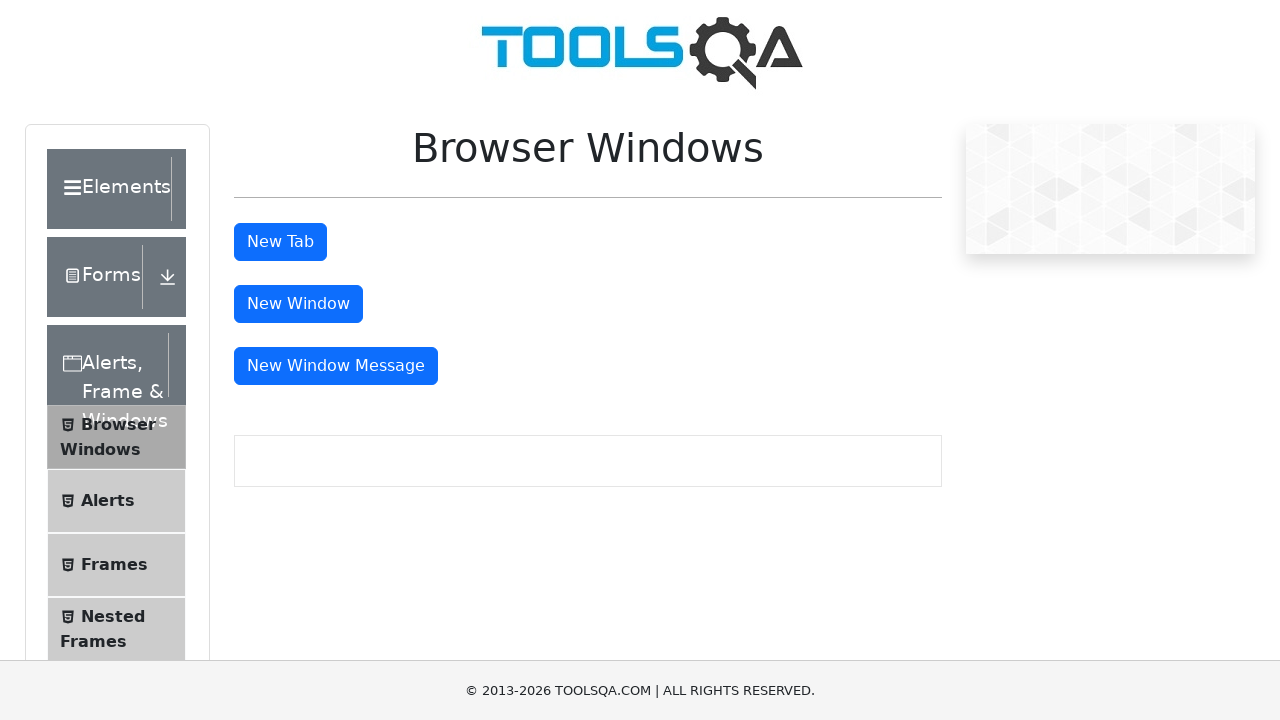

Scrolled to Browser Windows heading
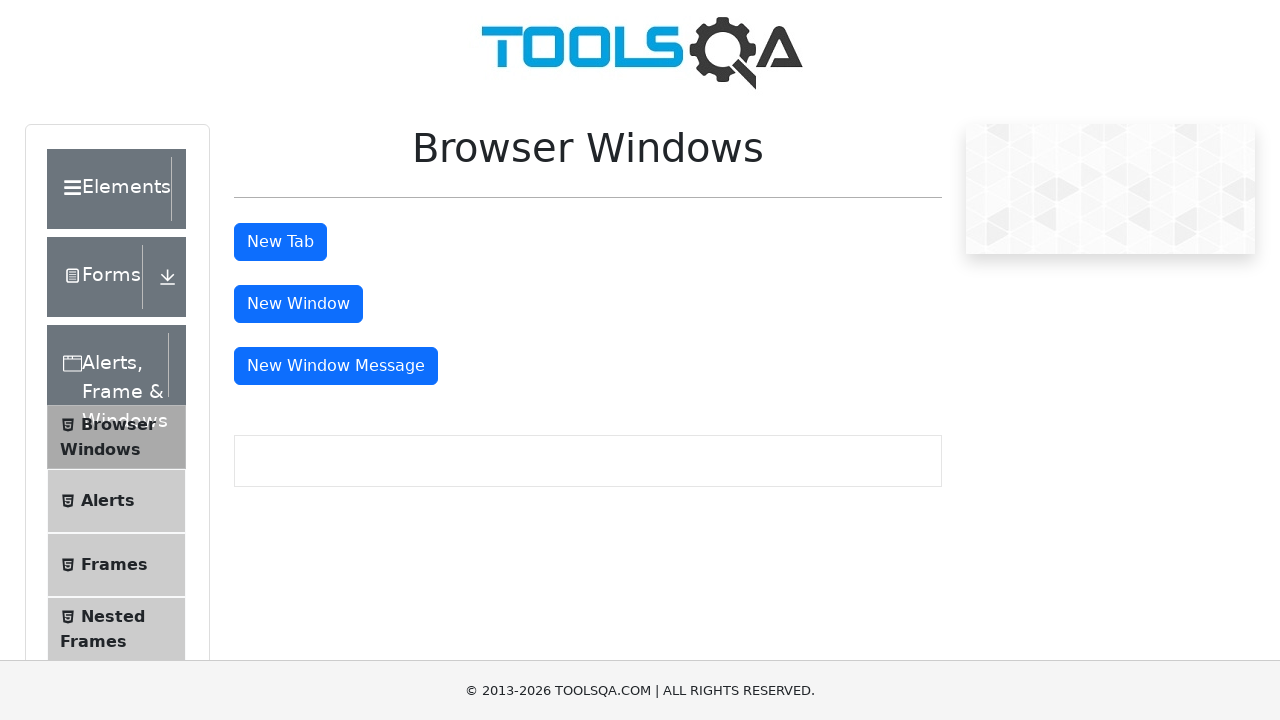

Clicked New Tab button at (280, 242) on #tabButton
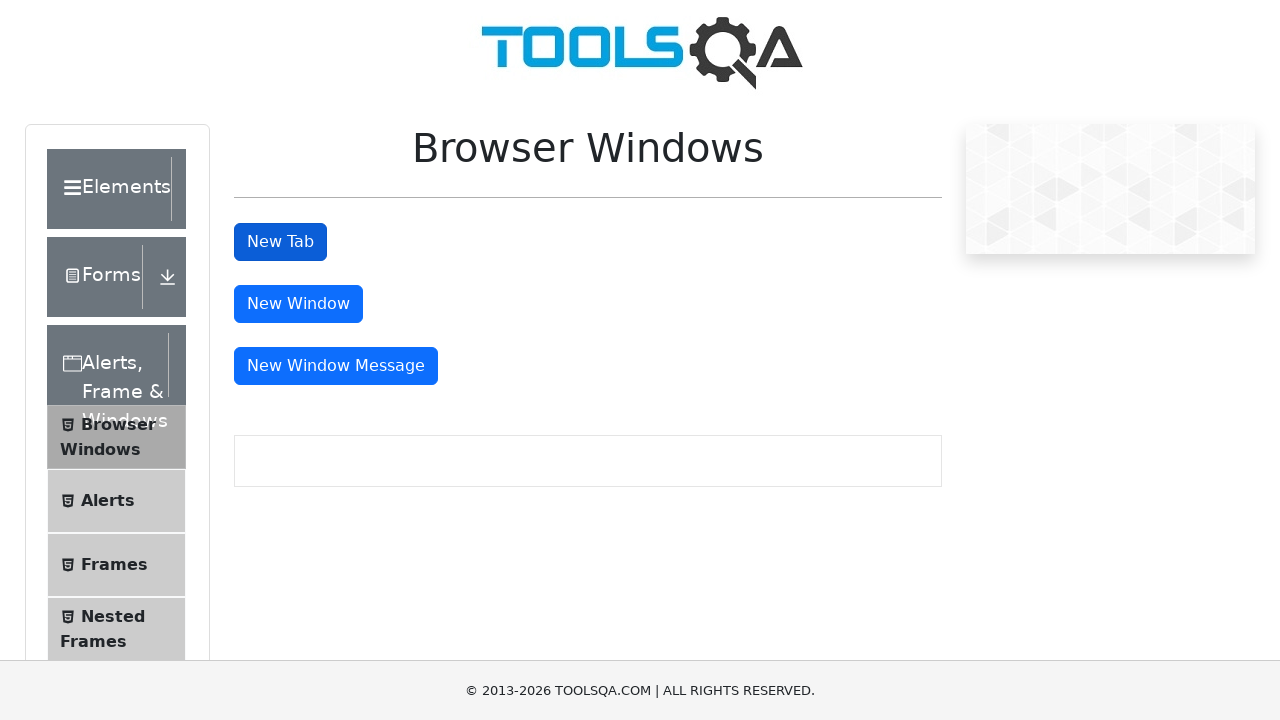

New tab opened and captured
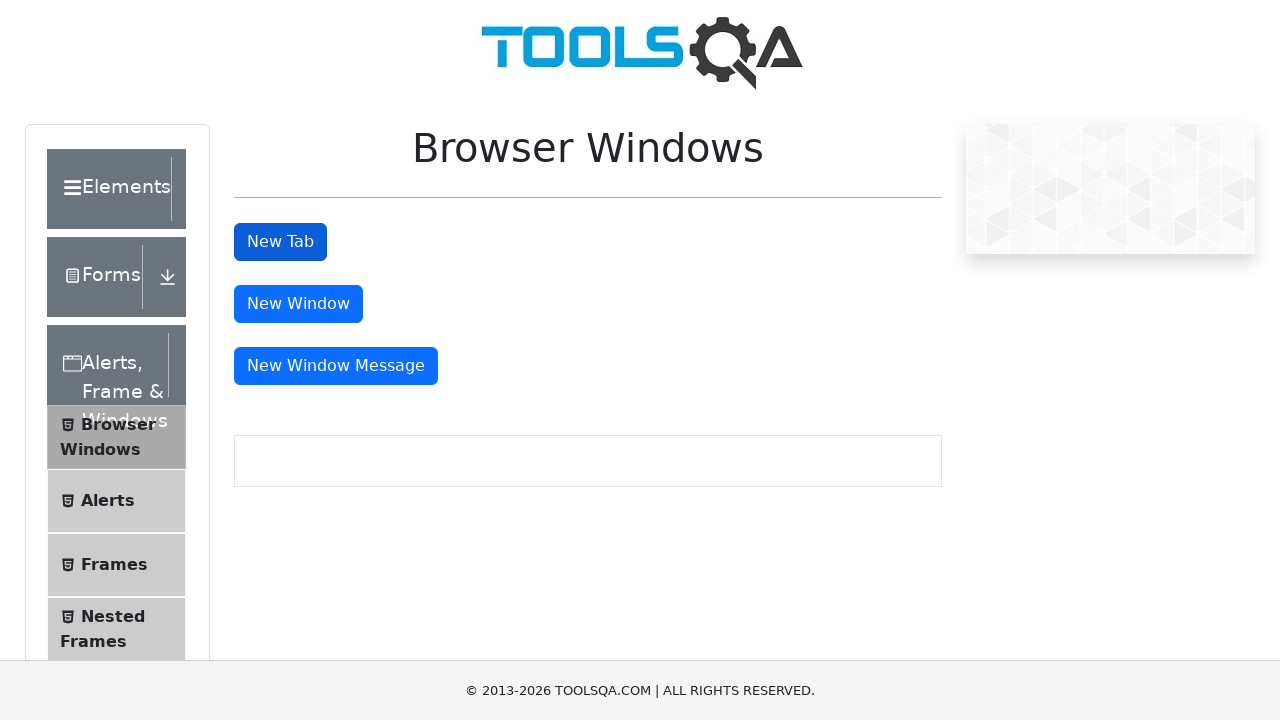

Retrieved new tab URL: https://demoqa.com/sample
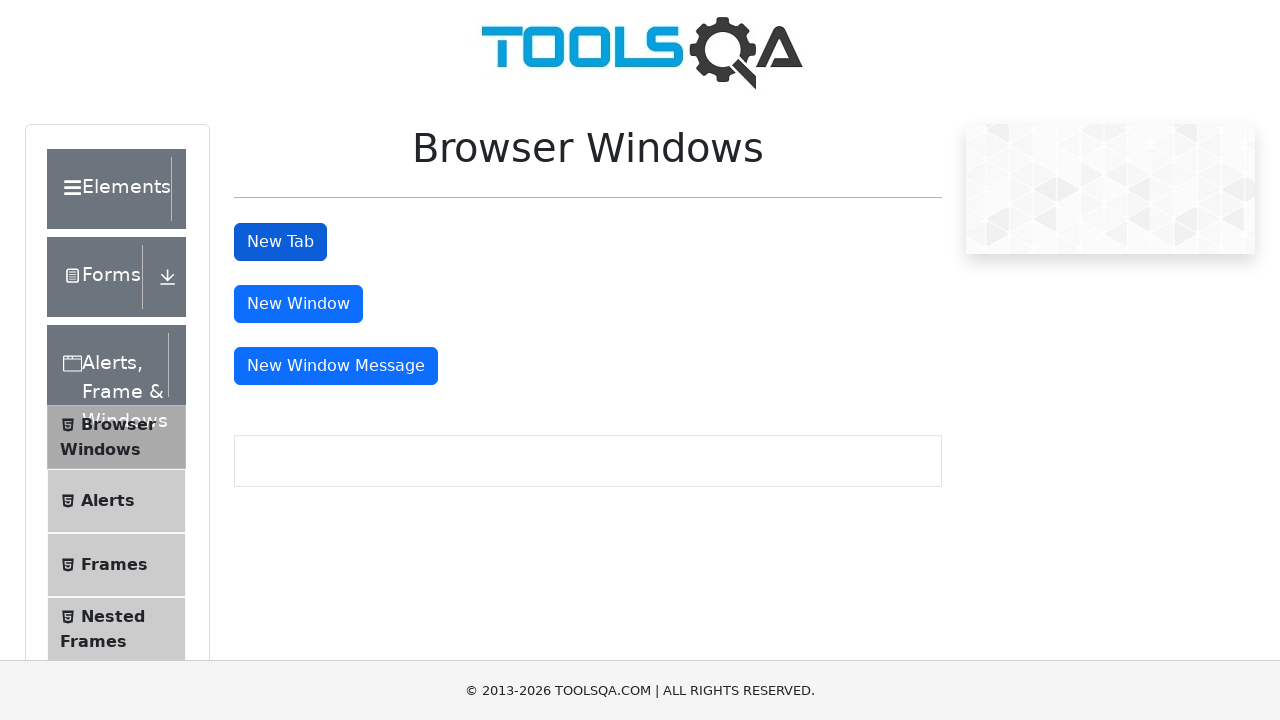

Closed new tab
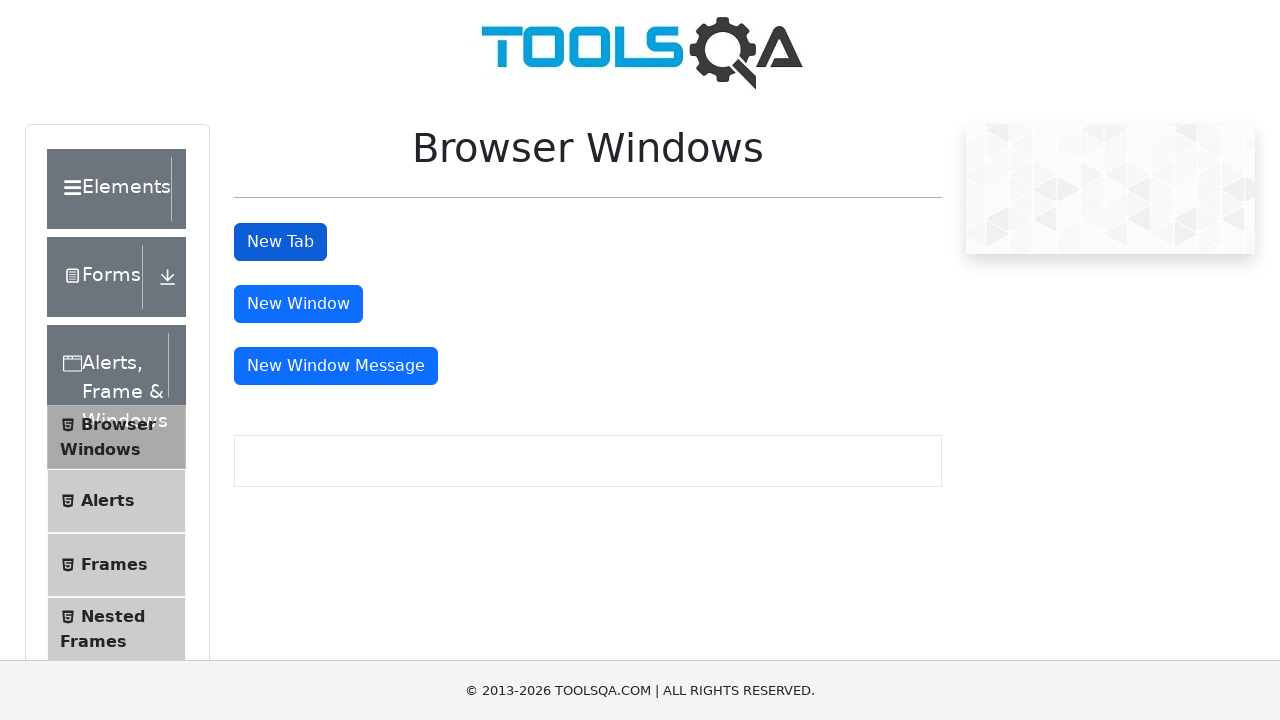

Clicked New Window button at (298, 304) on #windowButton
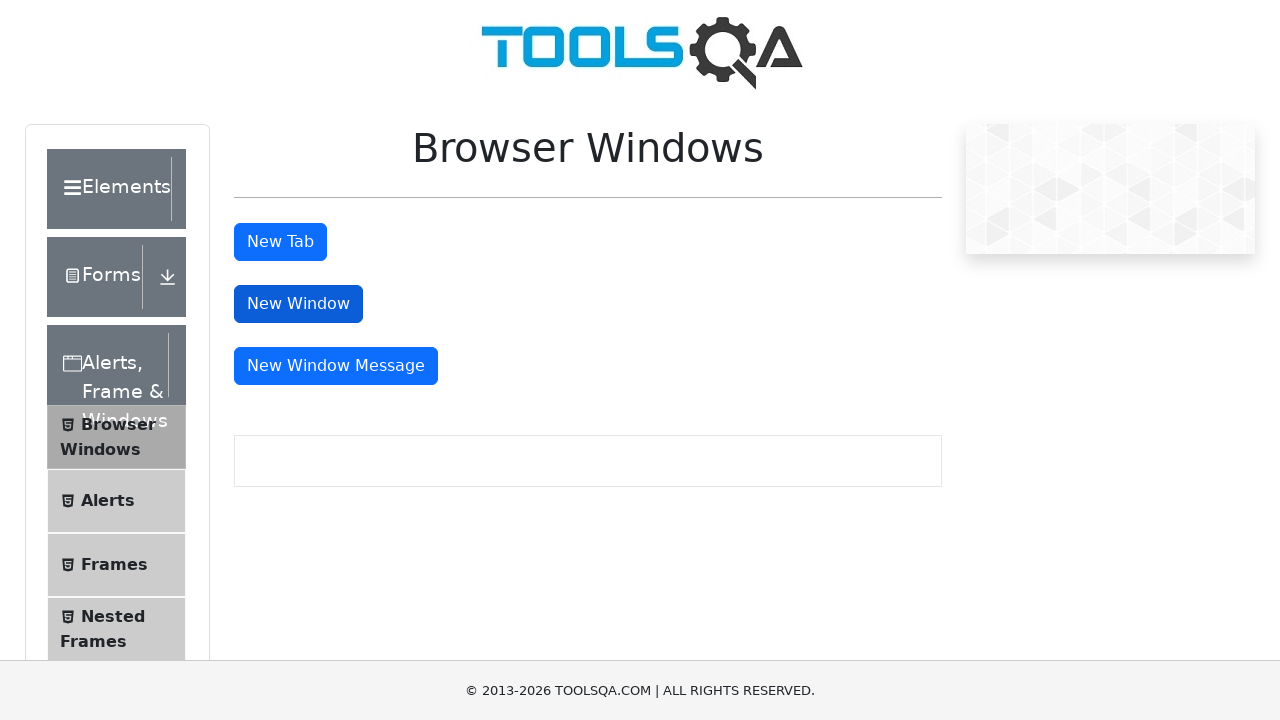

New window opened and captured
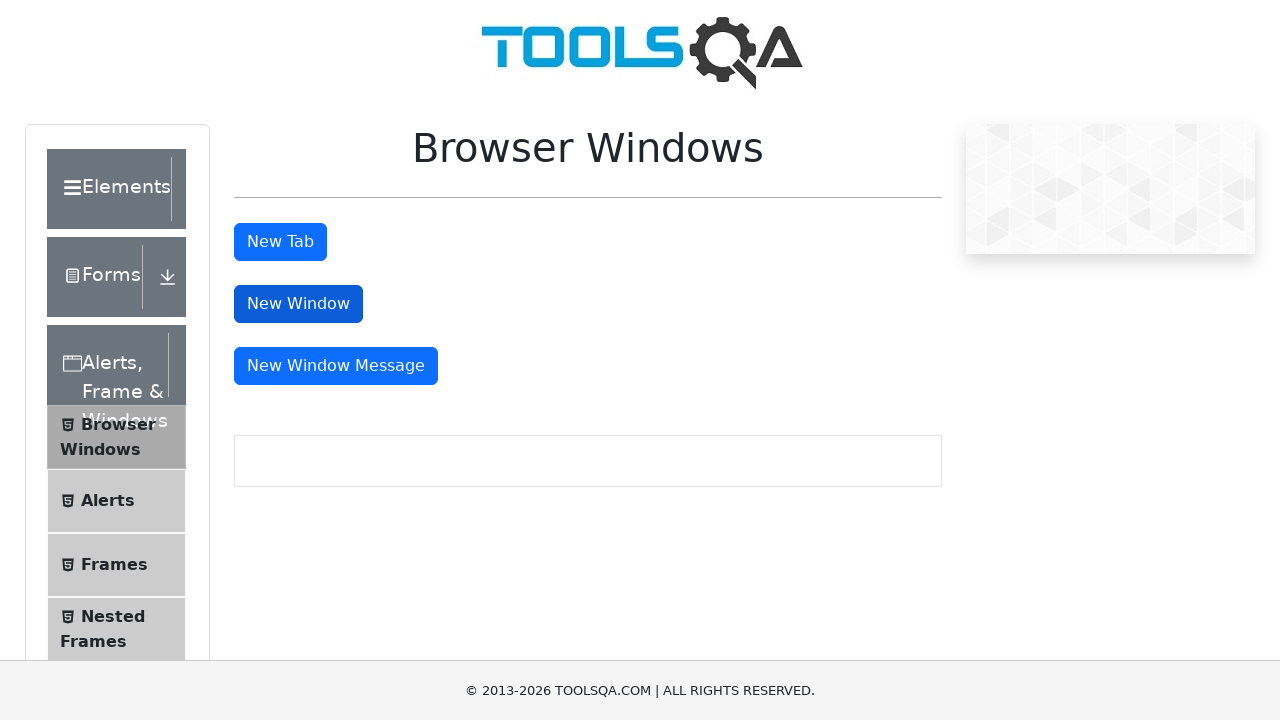

Retrieved new window URL: https://demoqa.com/sample
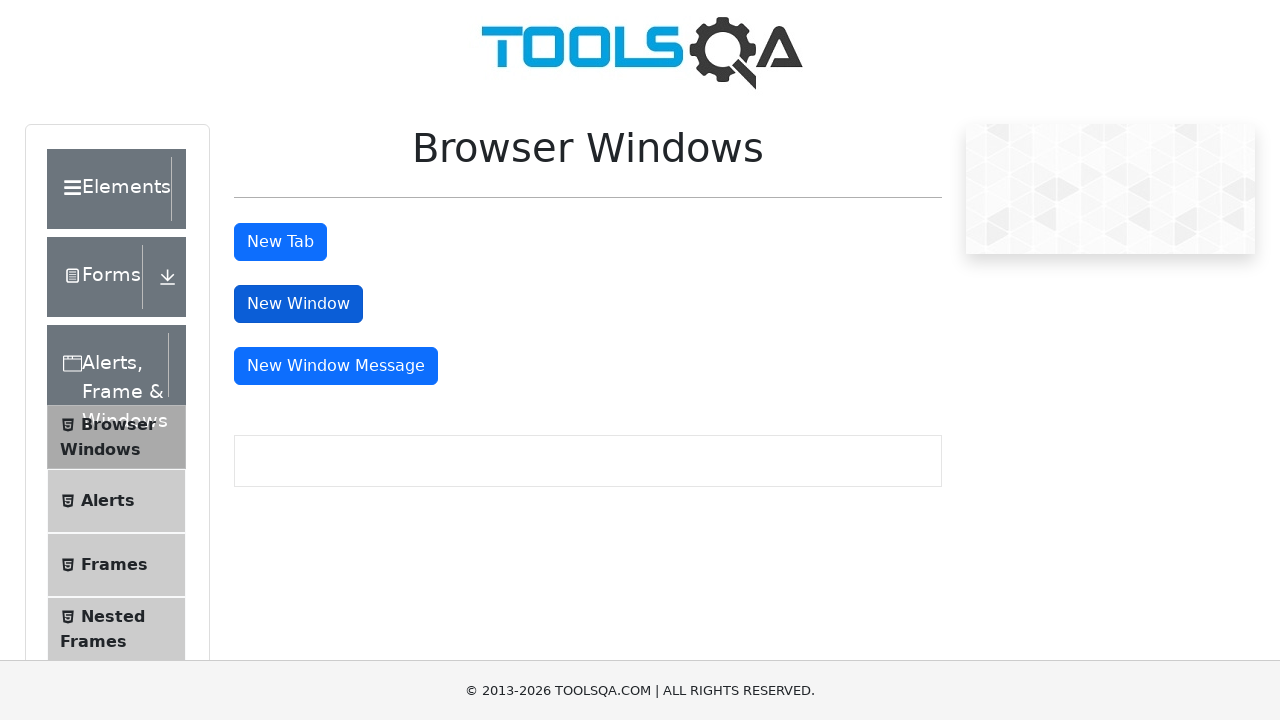

Closed new window
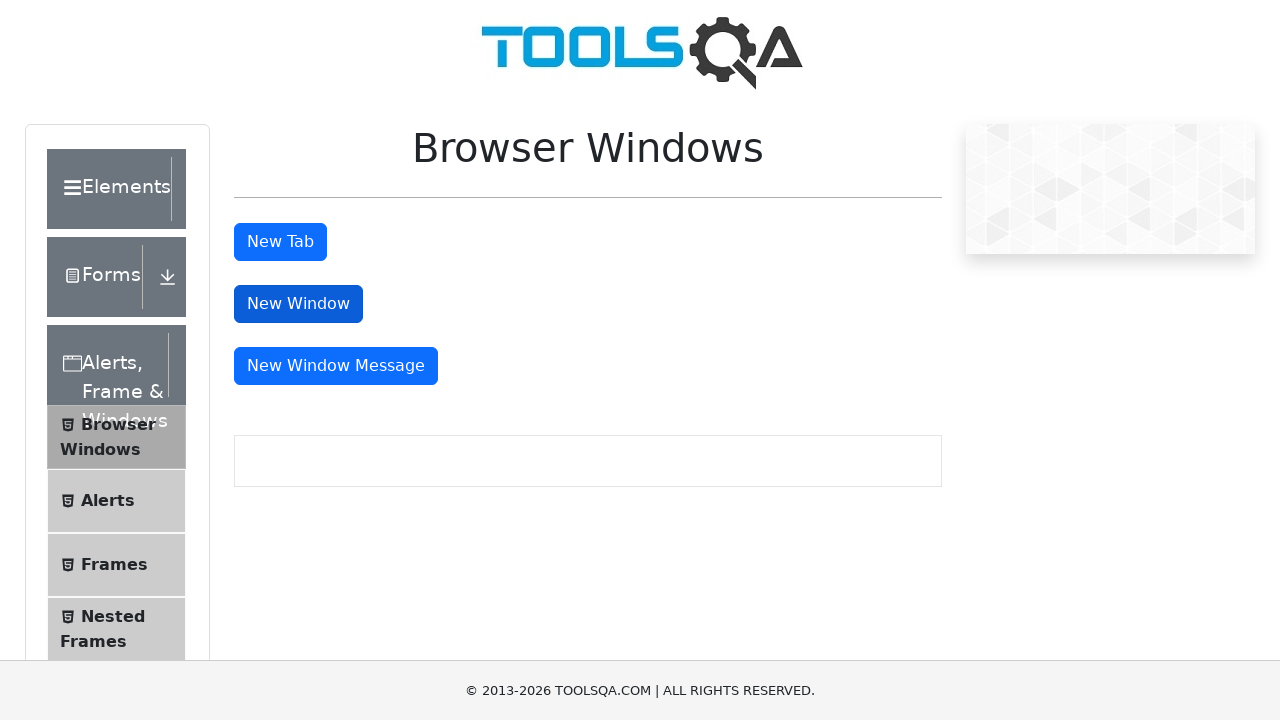

Clicked New Window Message button at (336, 366) on #messageWindowButton
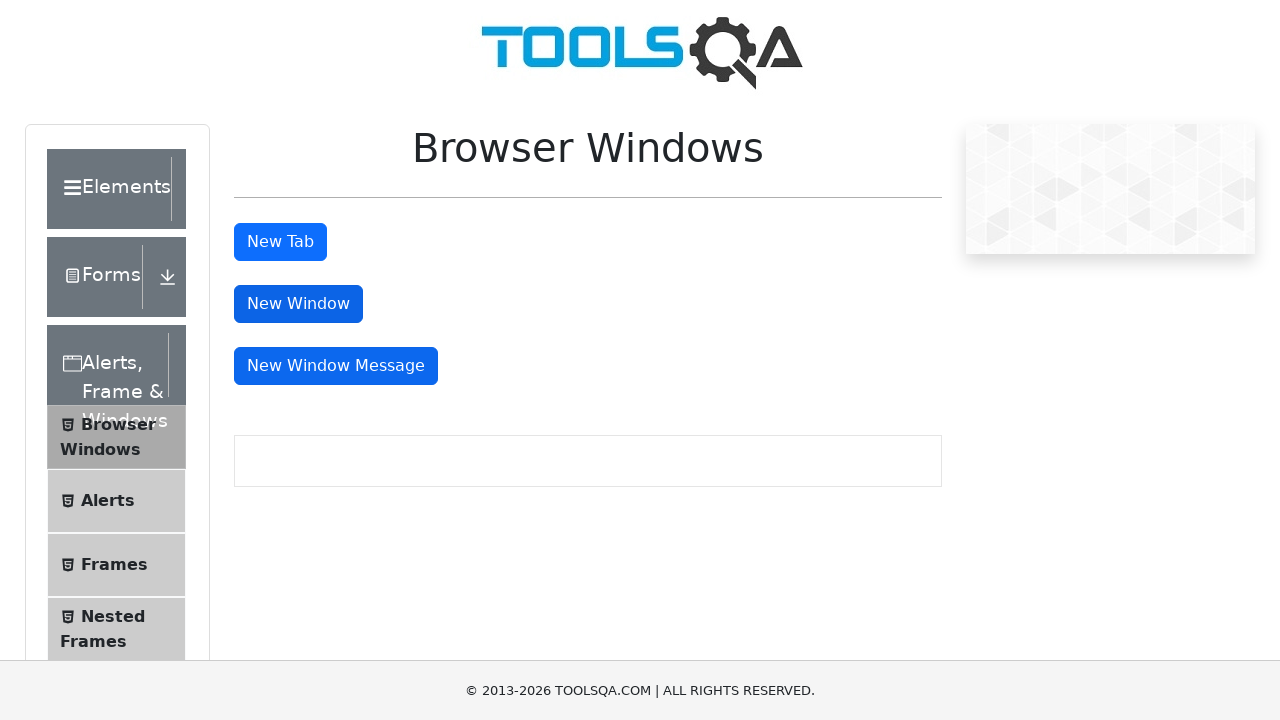

Message window opened and captured
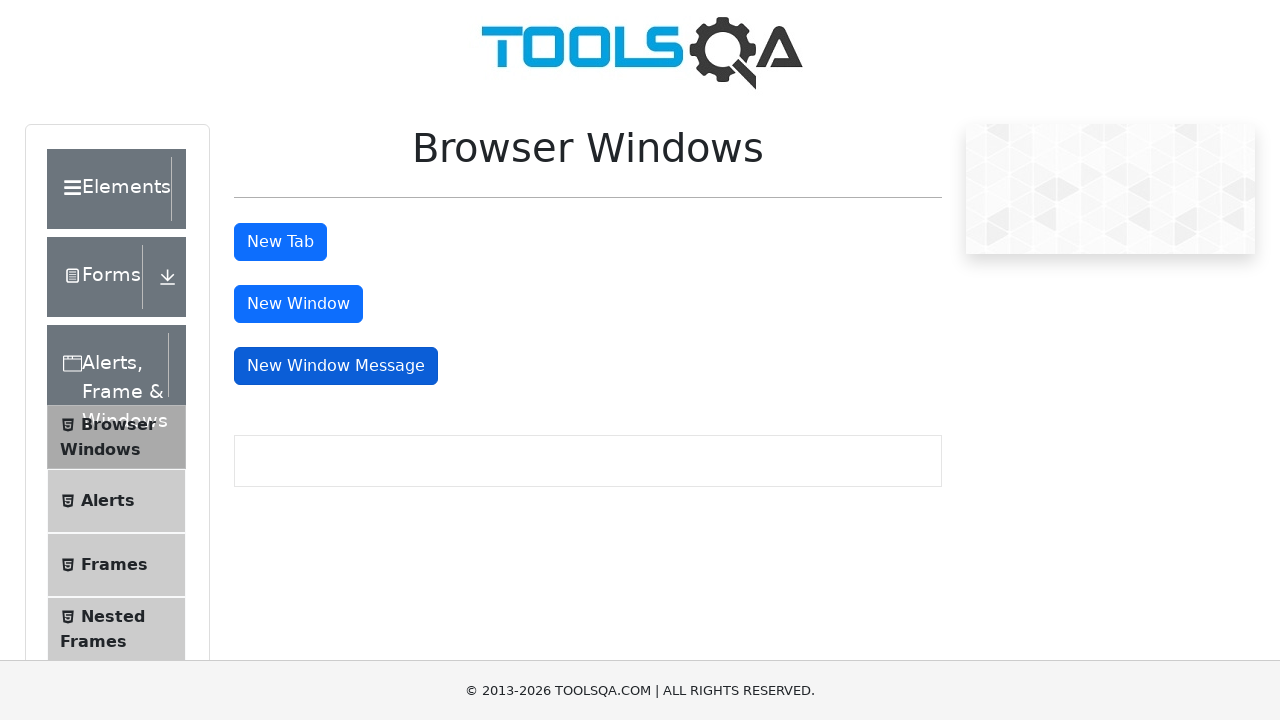

Closed message window
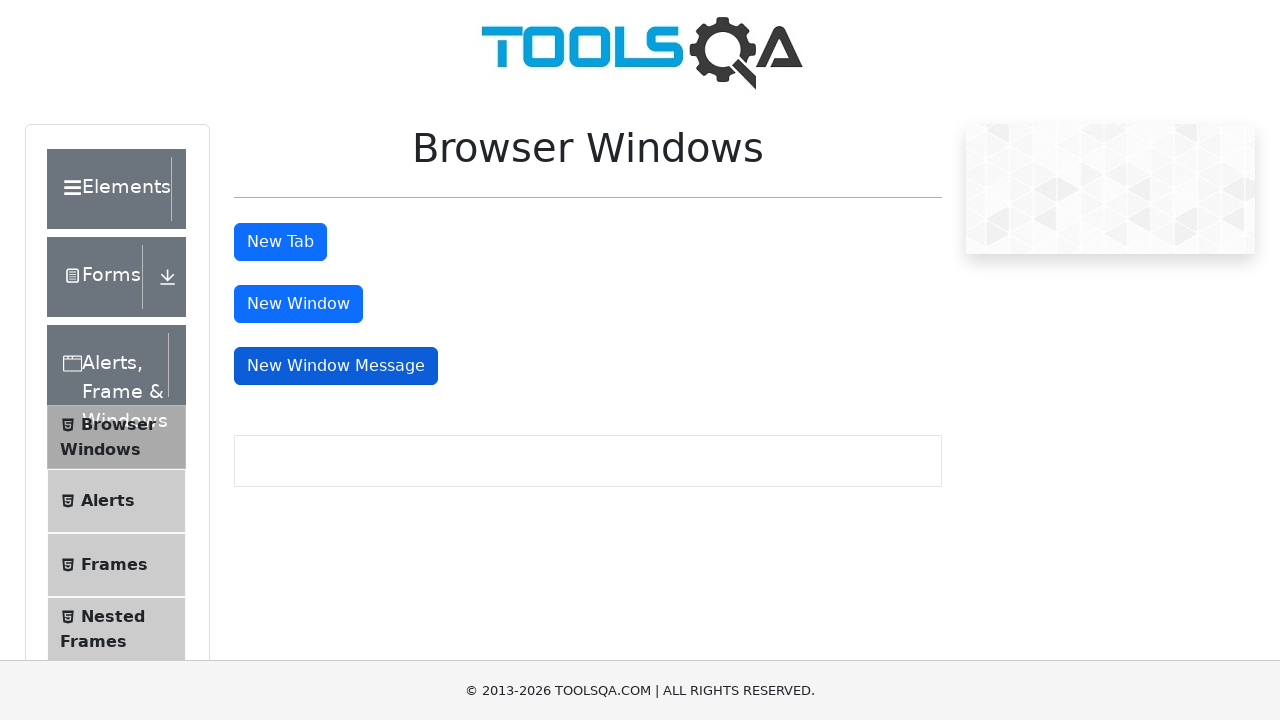

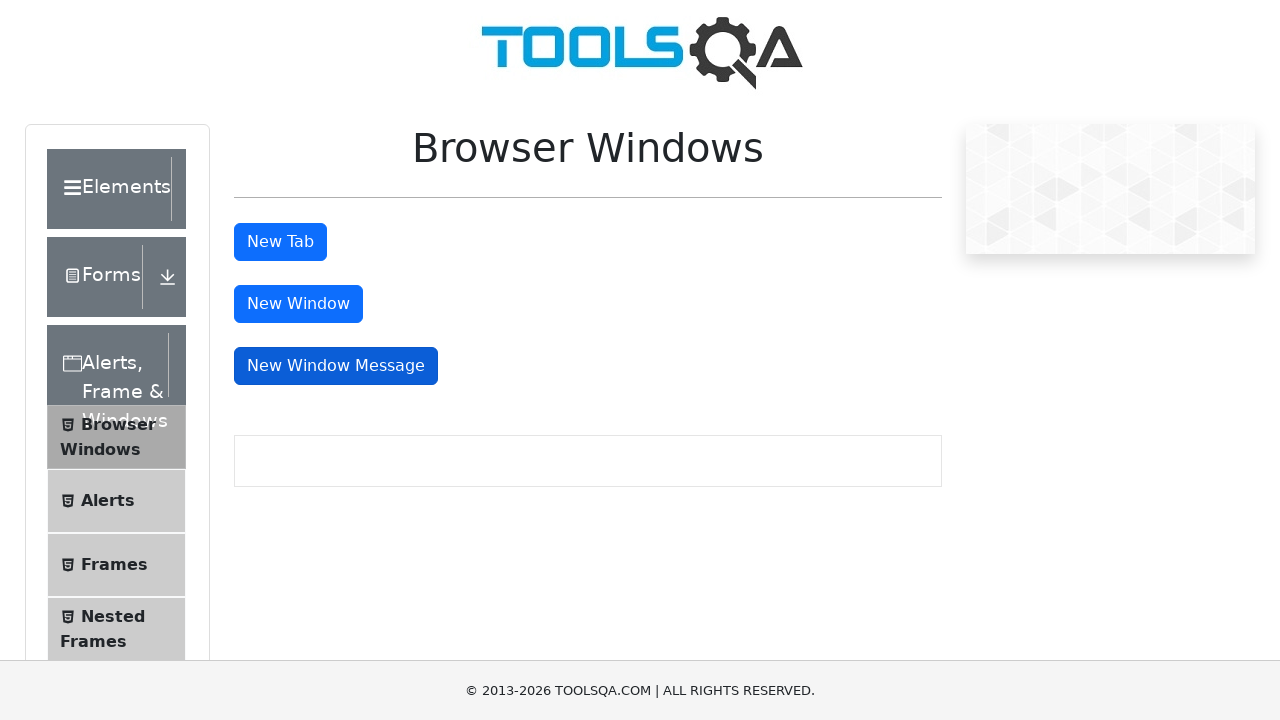